Tests the textarea field by filling it with test content

Starting URL: https://testpages.herokuapp.com/styled/basic-html-form-test.html

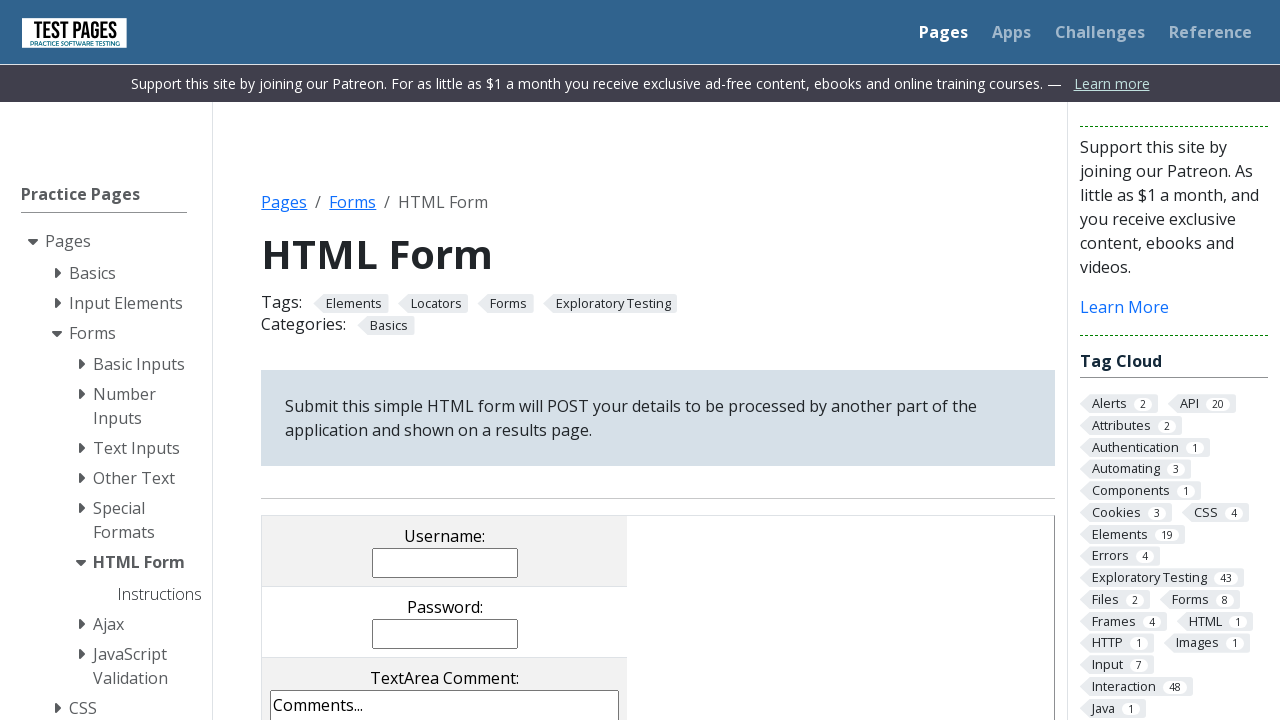

Located textarea field with name 'comments'
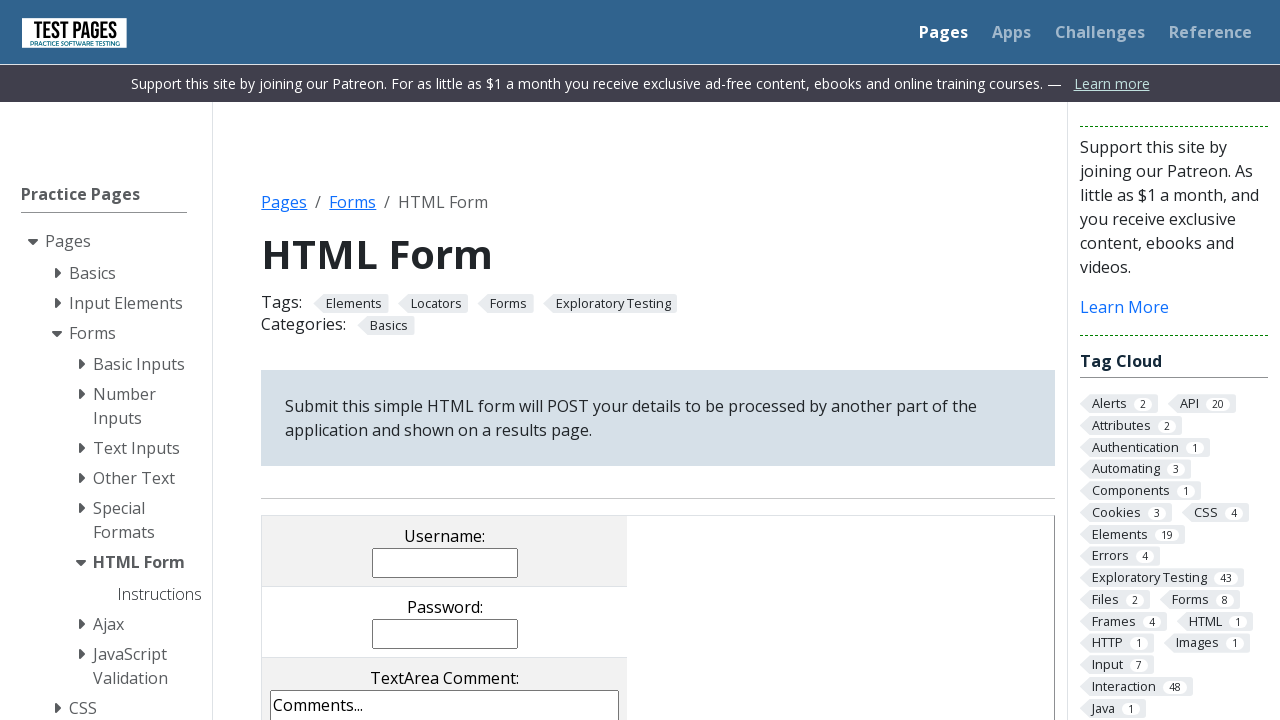

Filled textarea field with test content on xpath=//textArea[@name='comments']
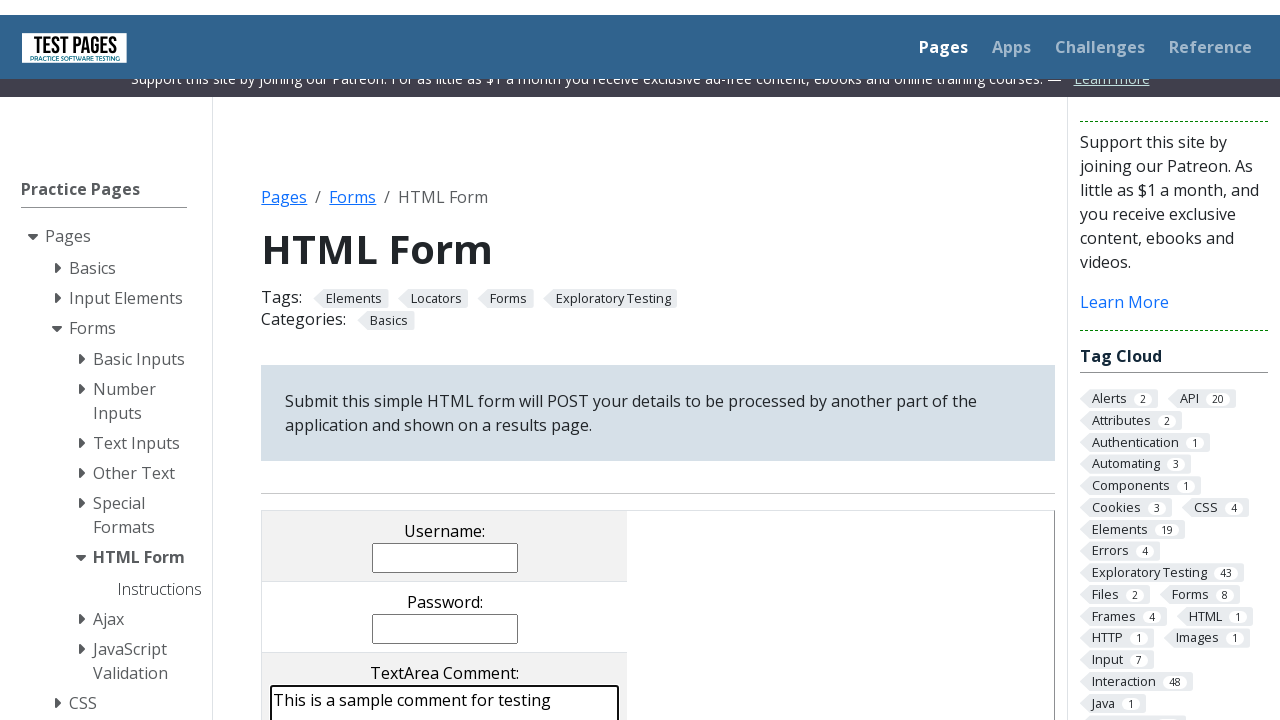

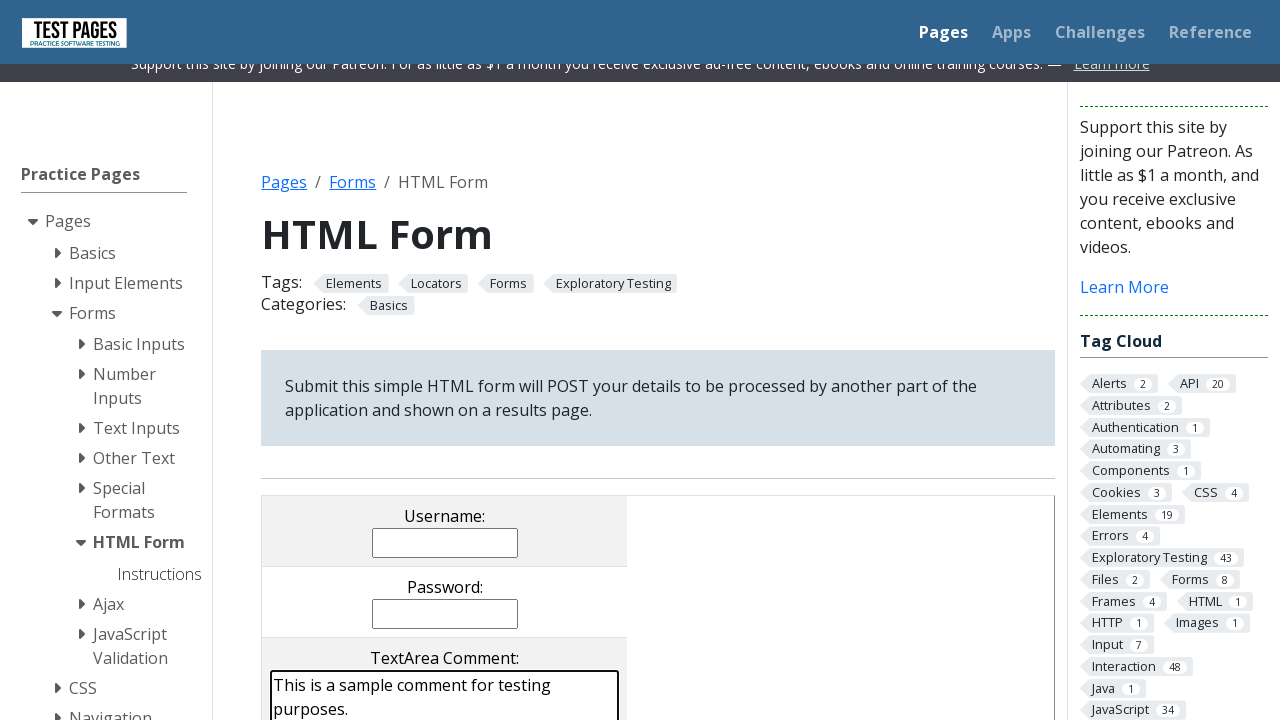